Tests that the home page loads correctly by verifying the page title matches the expected furniture store title

Starting URL: https://www.homeandstuff.com/

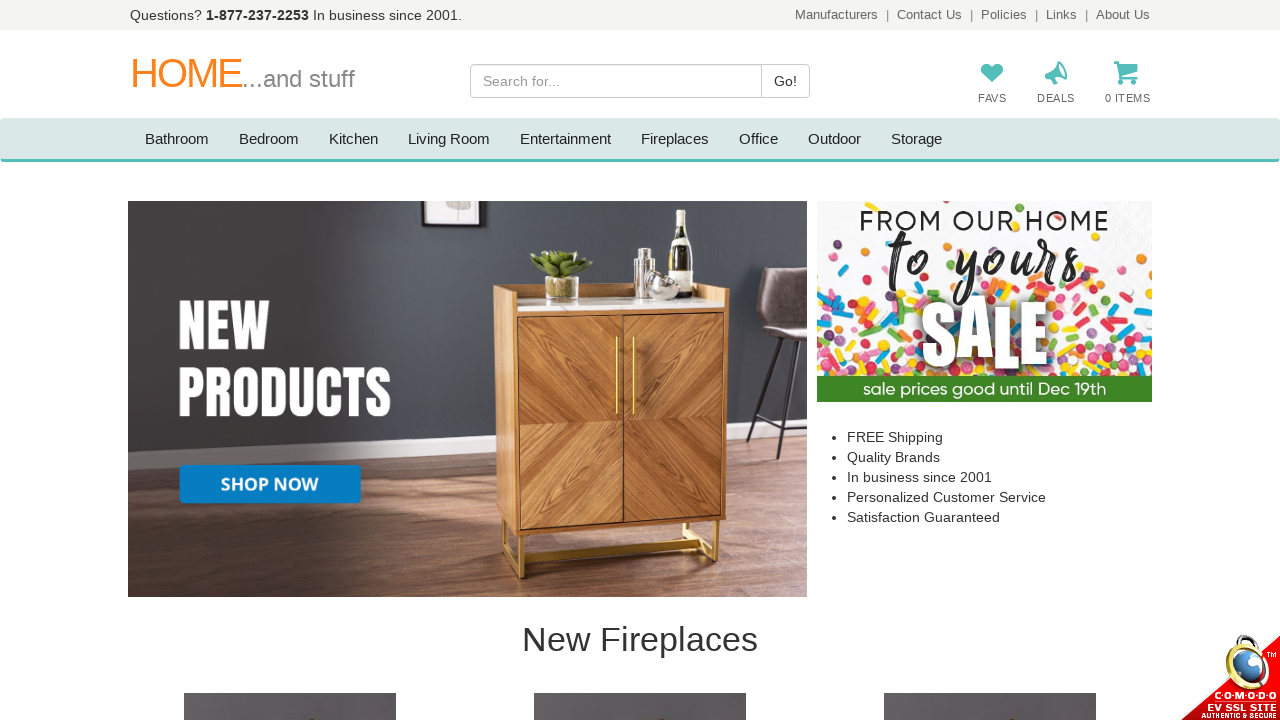

Navigated to Home and Stuff furniture store homepage
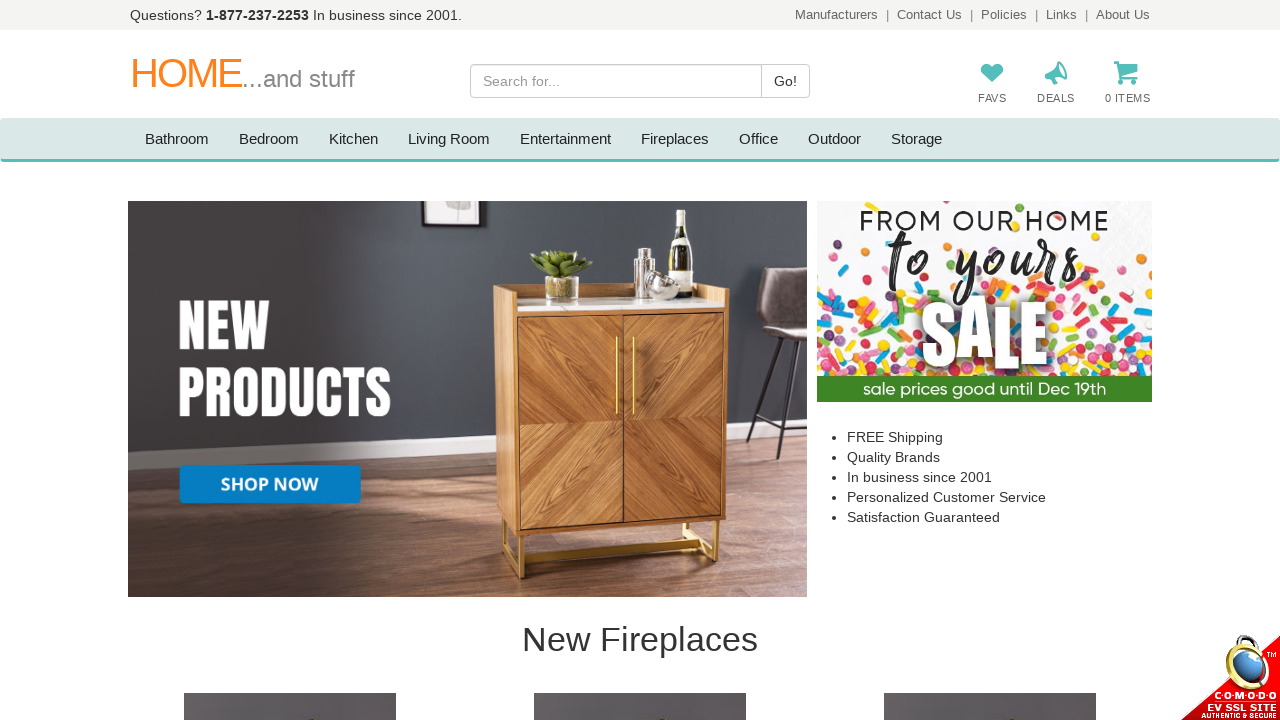

Verified page title matches expected value: 'Furniture, Kitchen, Dining Room, Entertainment, Bedroom Sets, Outdoor, Fireplaces'
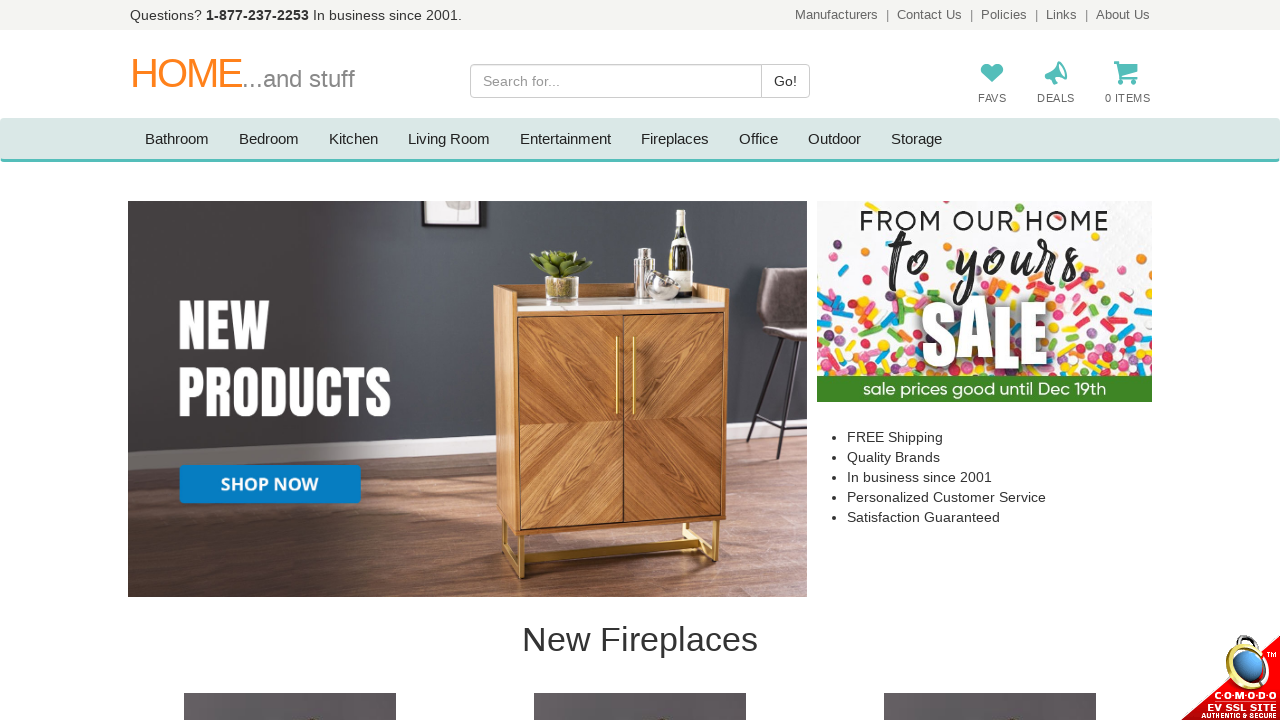

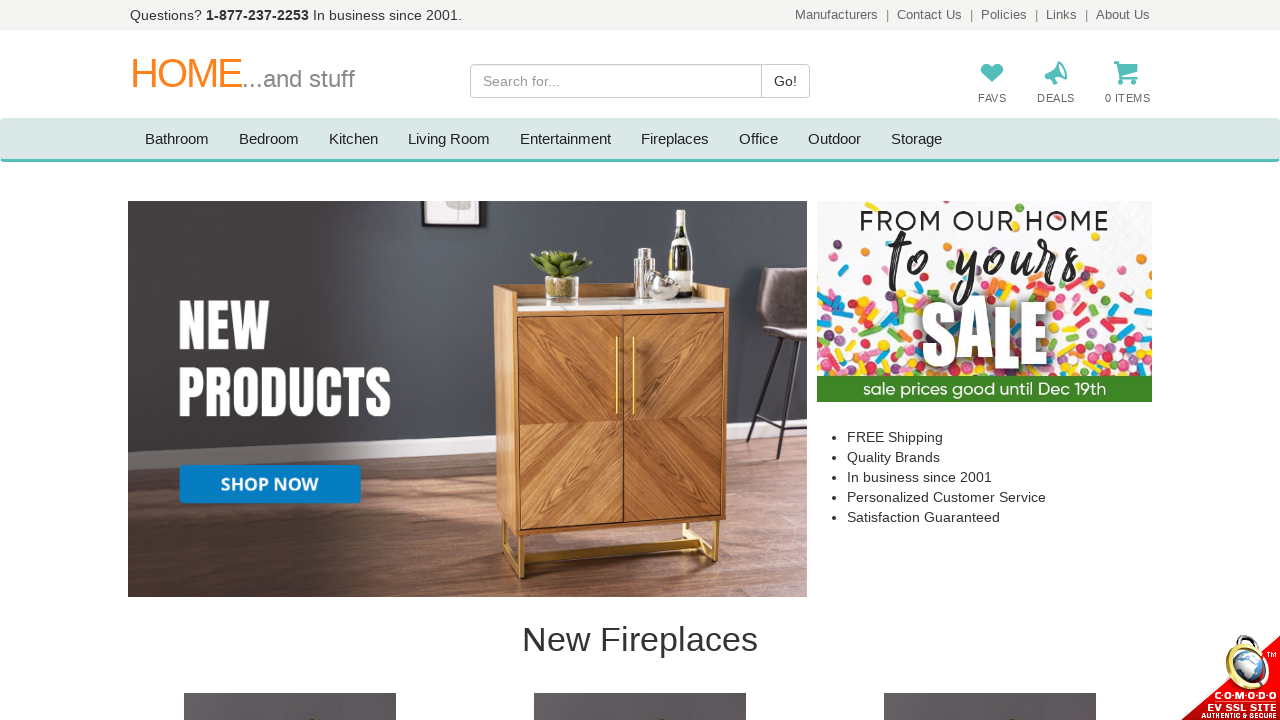